Checks that the "Visible After 5 Seconds" button is initially not visible on the Dynamic Properties page.

Starting URL: https://demoqa.com/dynamic-properties

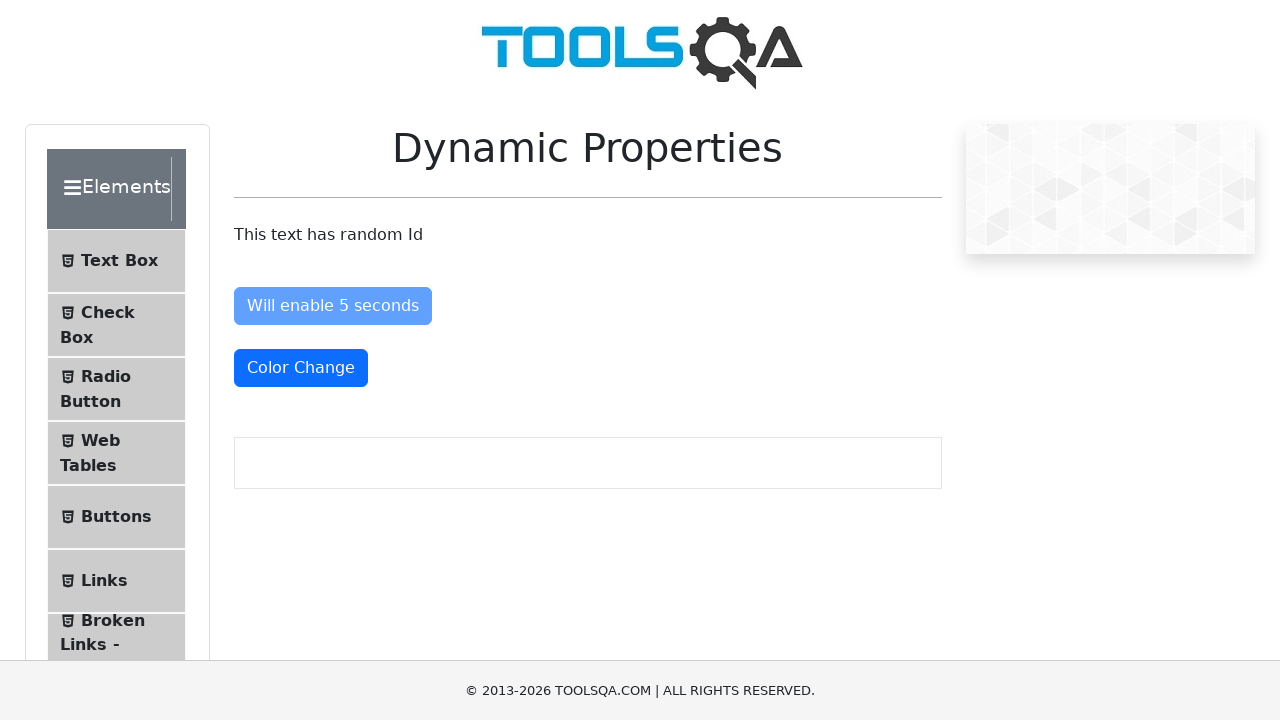

Located the 'Visible After 5 Seconds' button element
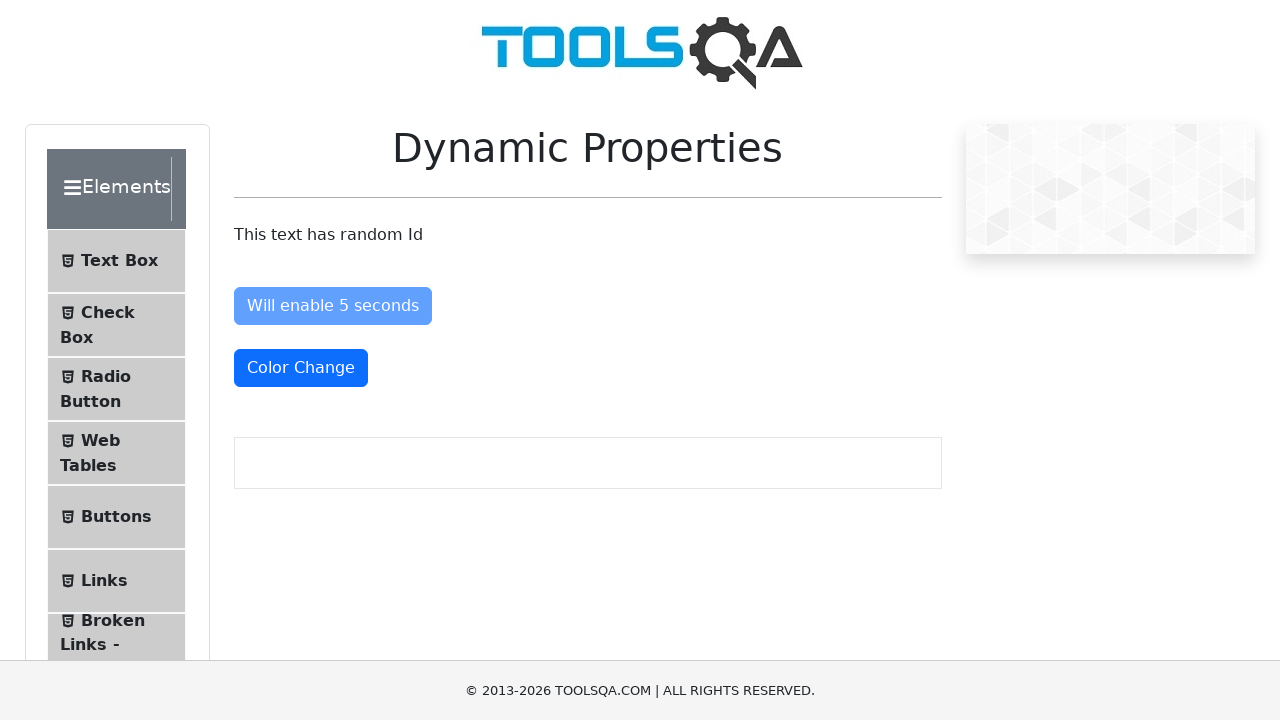

Verified that the 'Visible After 5 Seconds' button is not visible
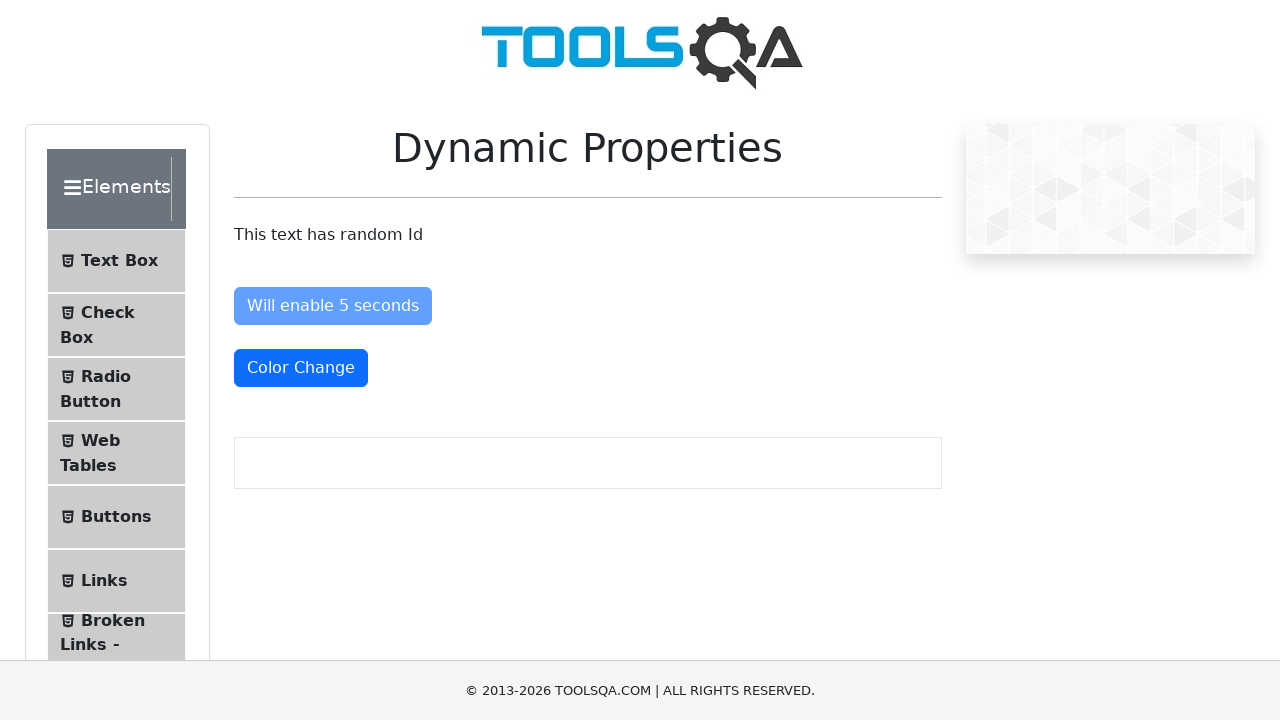

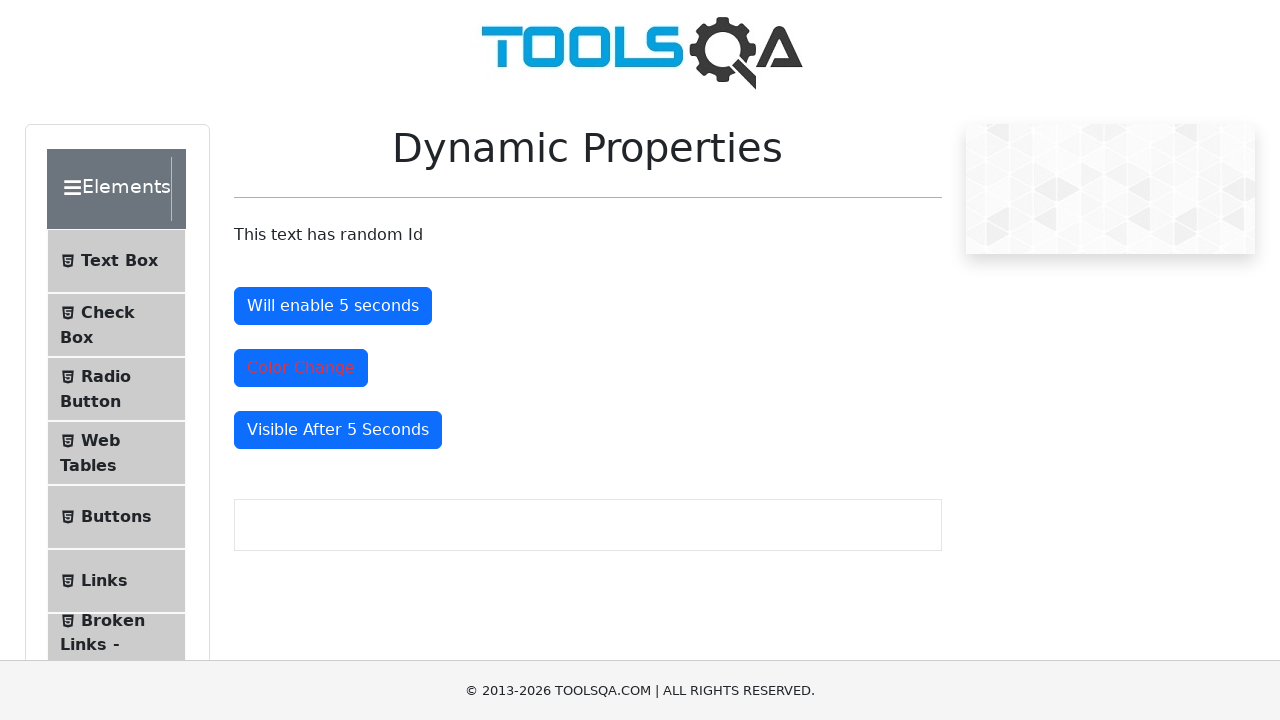